Tests that edits are cancelled when pressing Escape

Starting URL: https://demo.playwright.dev/todomvc

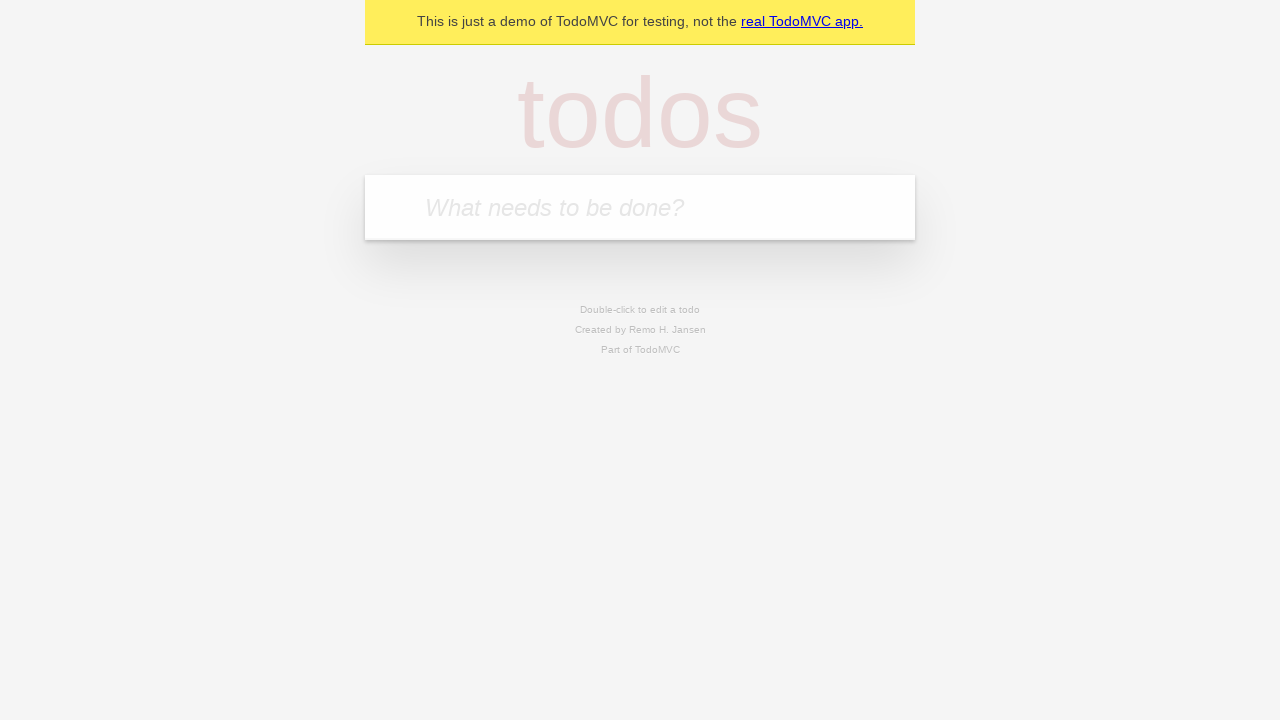

Filled input field with first todo 'buy some cheese' on internal:attr=[placeholder="What needs to be done?"i]
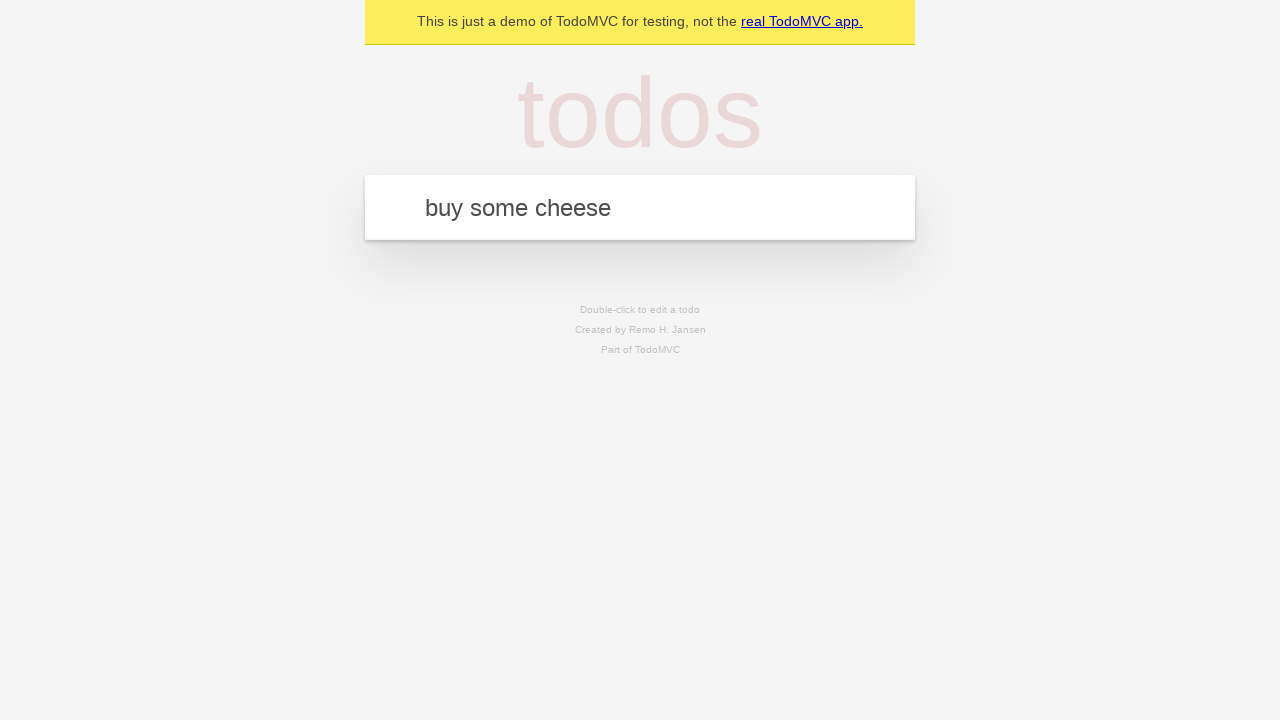

Pressed Enter to add first todo on internal:attr=[placeholder="What needs to be done?"i]
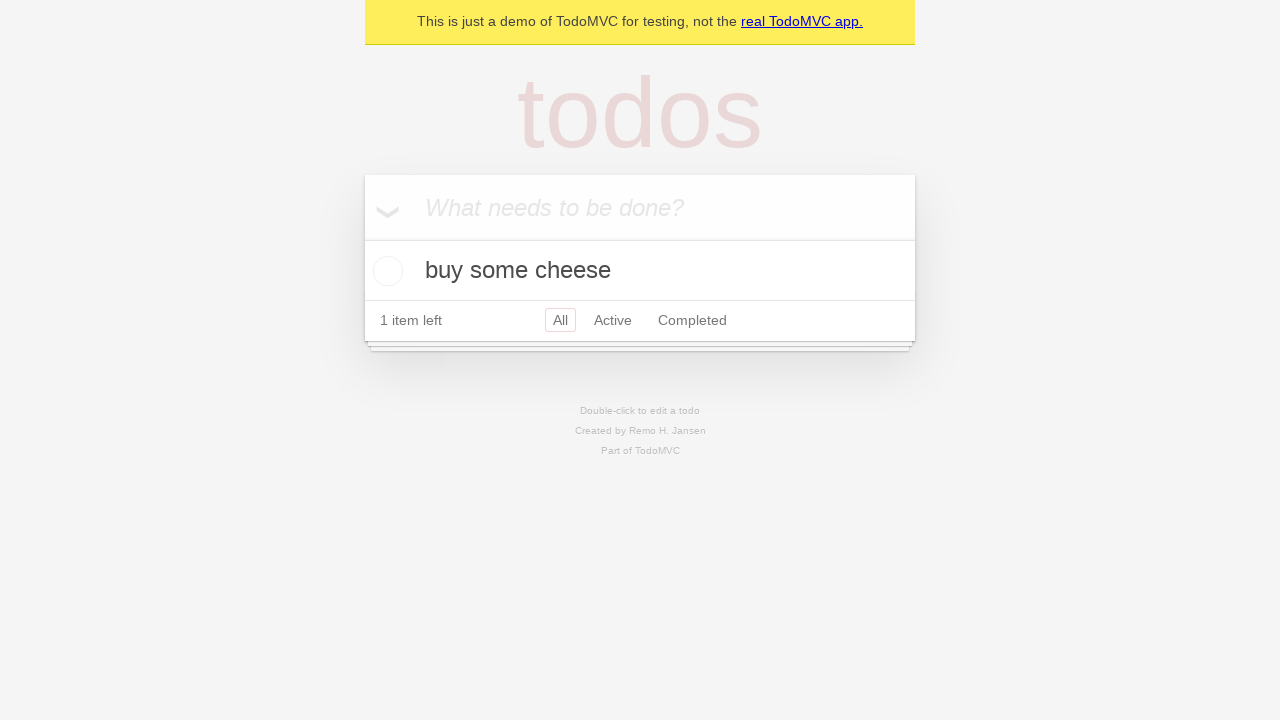

Filled input field with second todo 'feed the cat' on internal:attr=[placeholder="What needs to be done?"i]
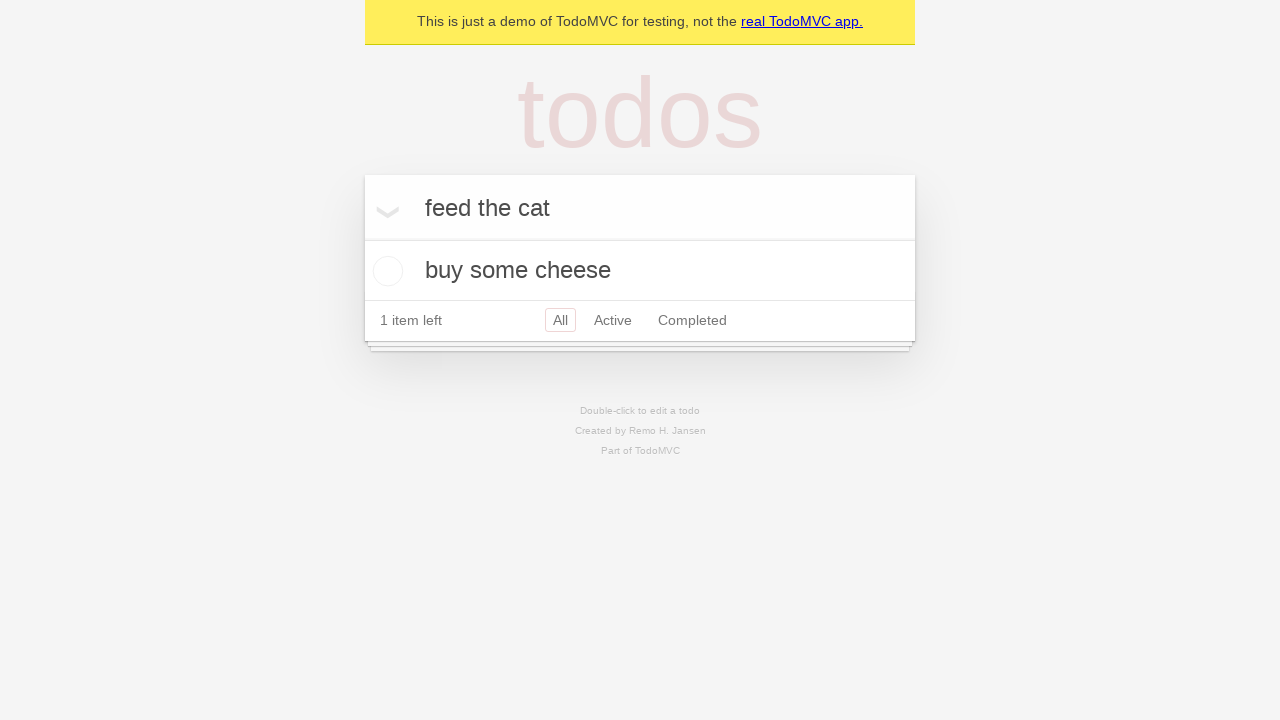

Pressed Enter to add second todo on internal:attr=[placeholder="What needs to be done?"i]
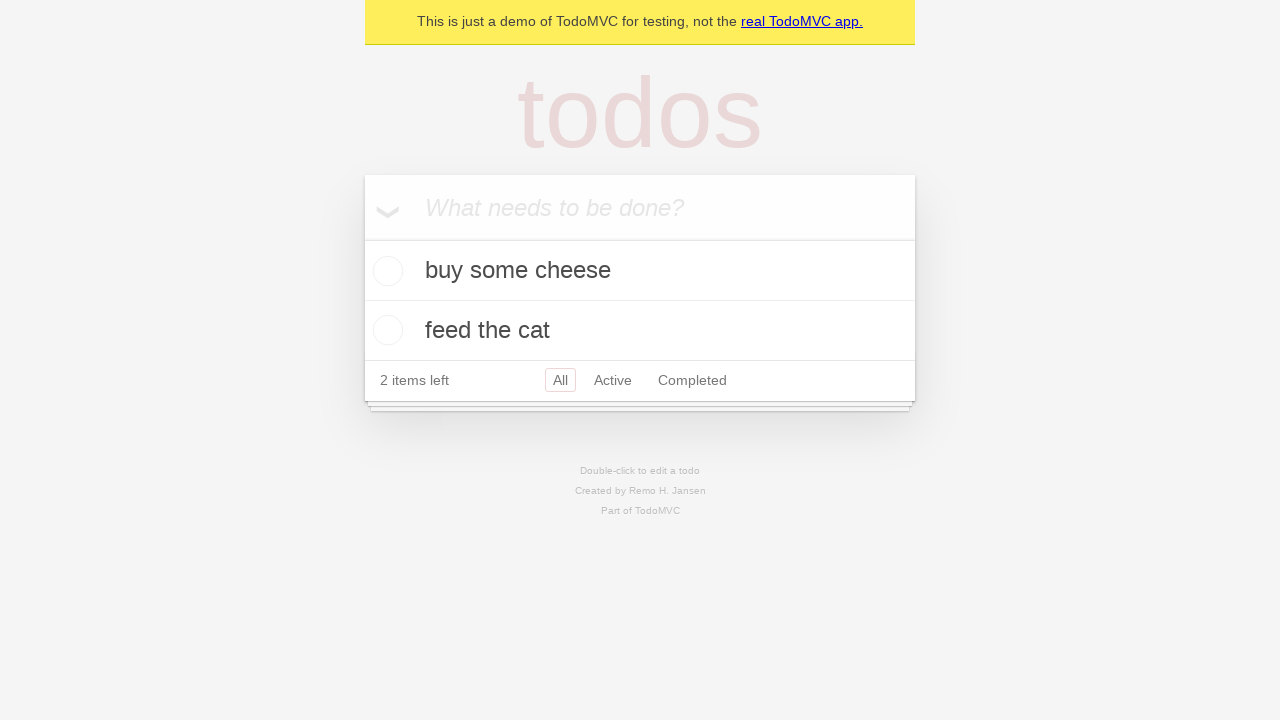

Filled input field with third todo 'book a doctors appointment' on internal:attr=[placeholder="What needs to be done?"i]
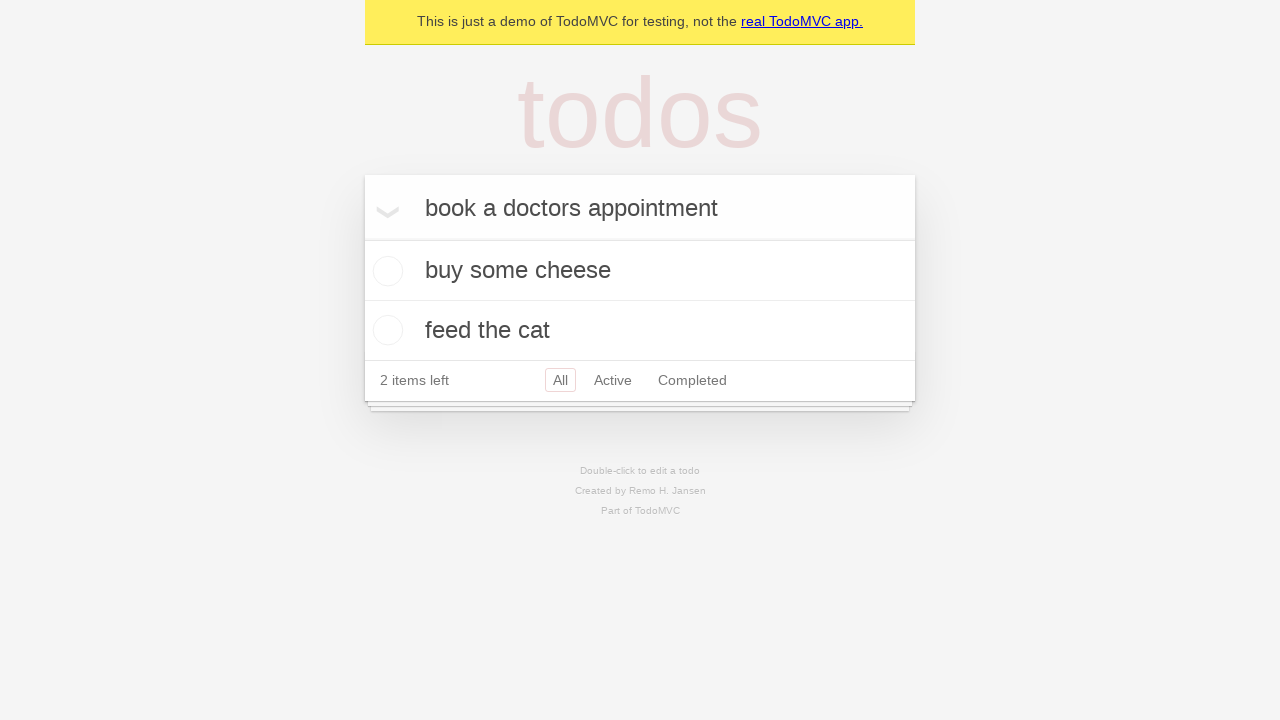

Pressed Enter to add third todo on internal:attr=[placeholder="What needs to be done?"i]
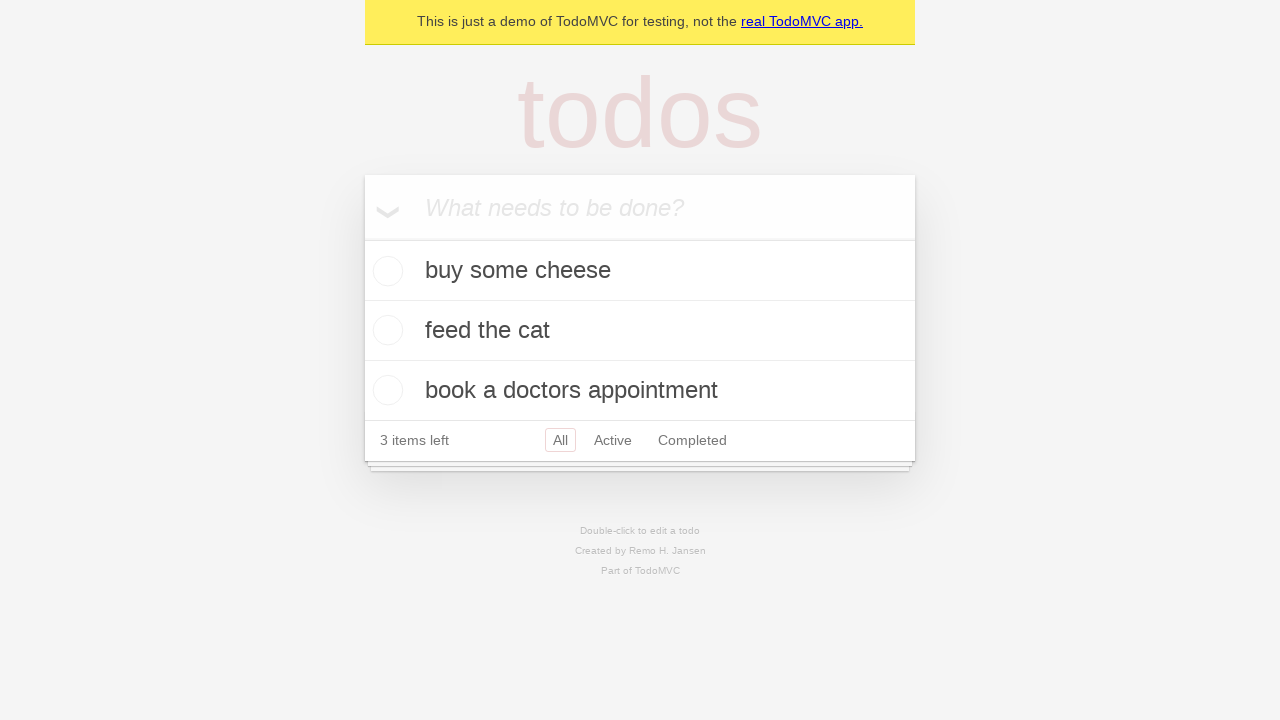

Double-clicked second todo item to enter edit mode at (640, 331) on internal:testid=[data-testid="todo-item"s] >> nth=1
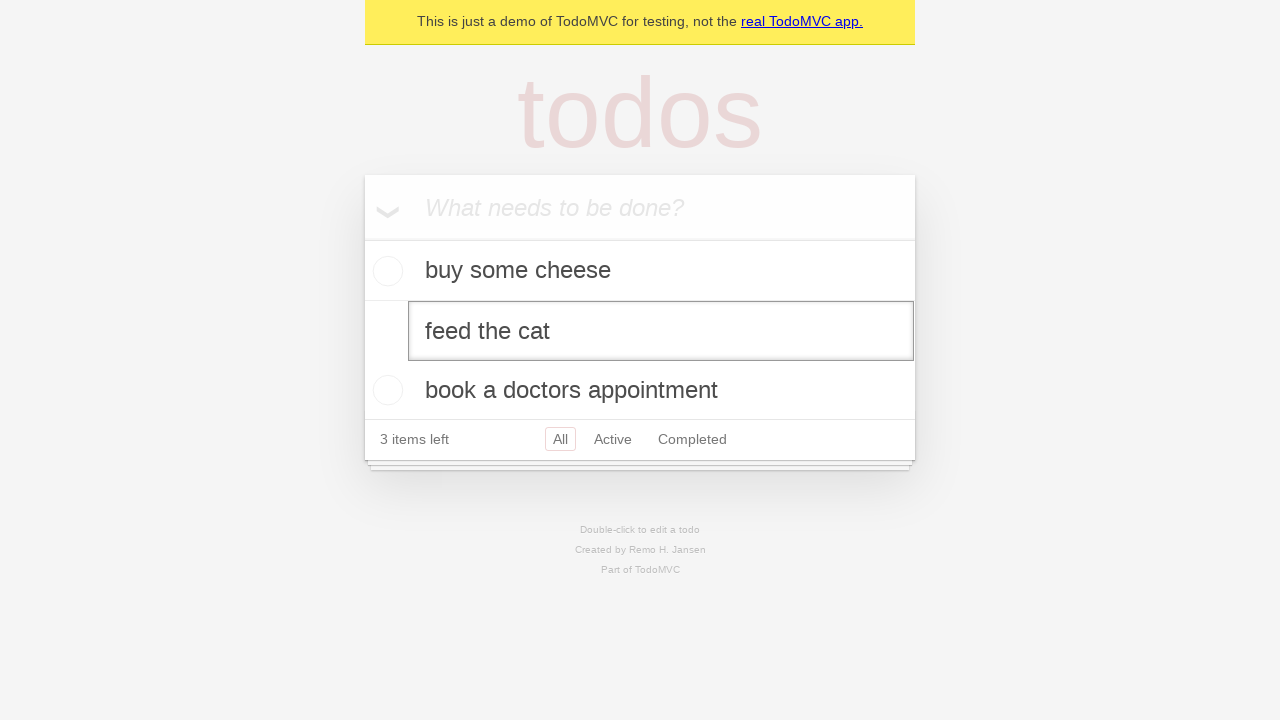

Changed second todo text to 'buy some sausages' on internal:testid=[data-testid="todo-item"s] >> nth=1 >> internal:role=textbox[nam
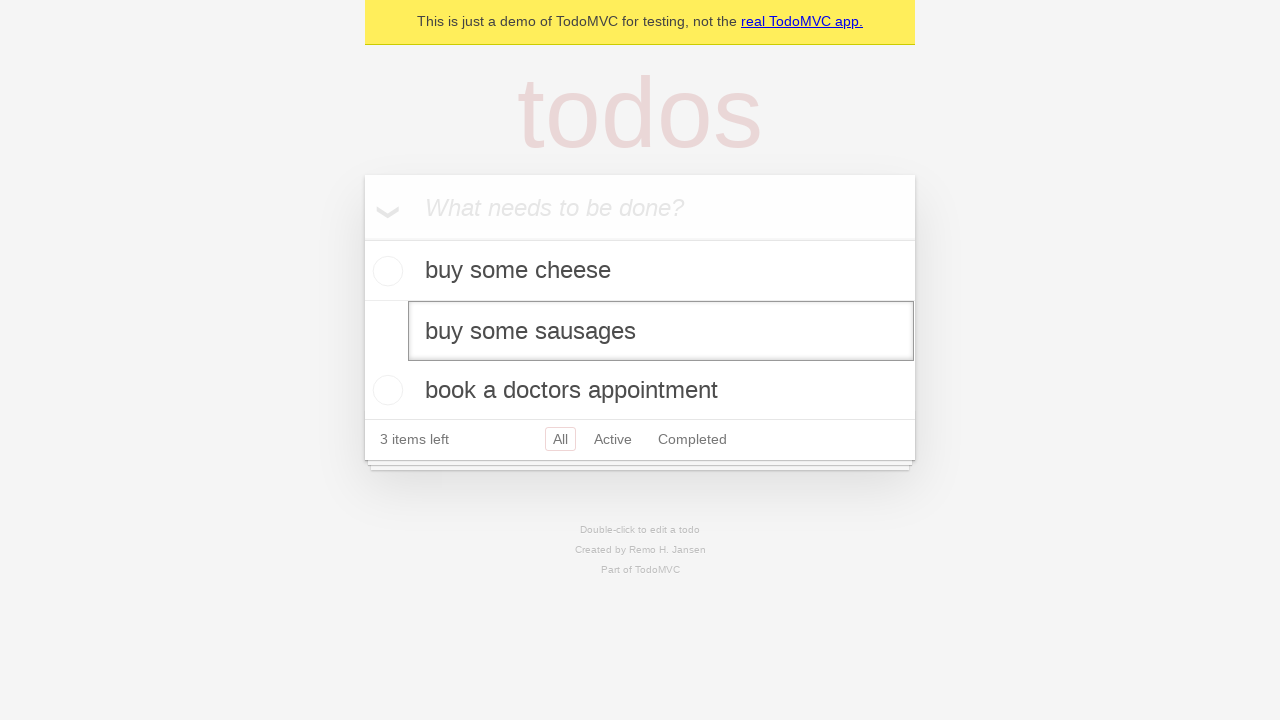

Pressed Escape to cancel the edit on internal:testid=[data-testid="todo-item"s] >> nth=1 >> internal:role=textbox[nam
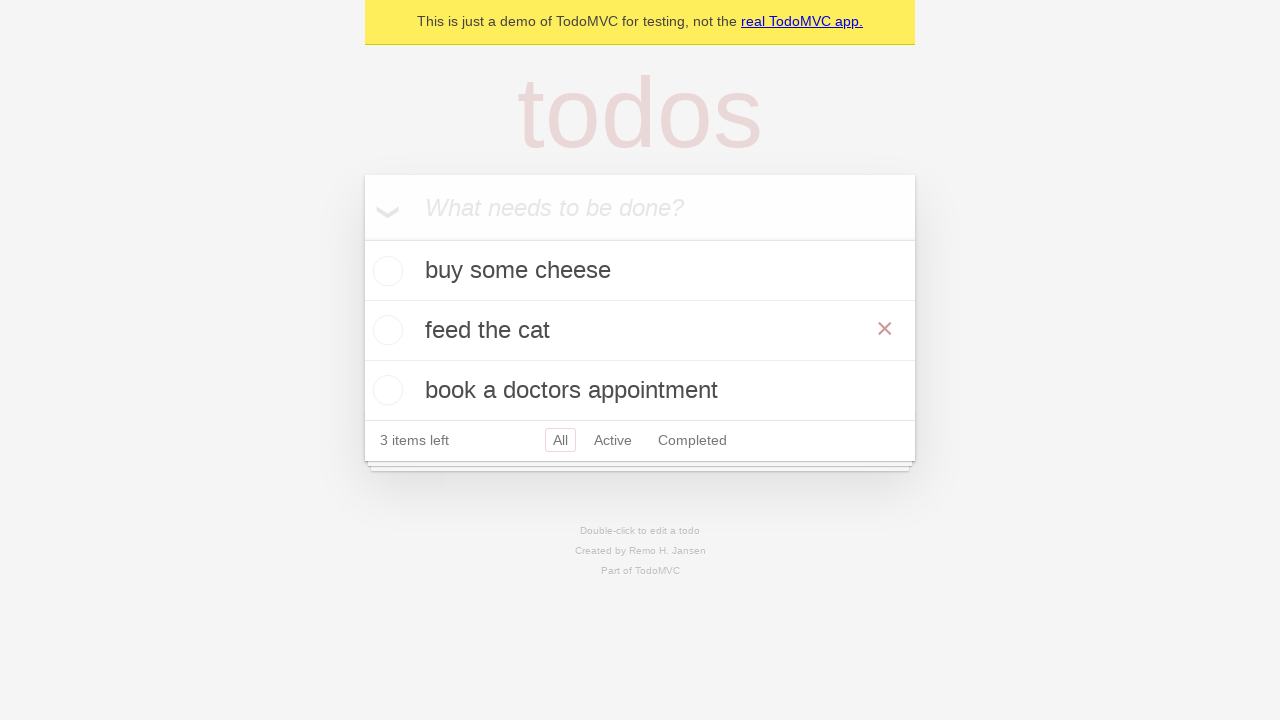

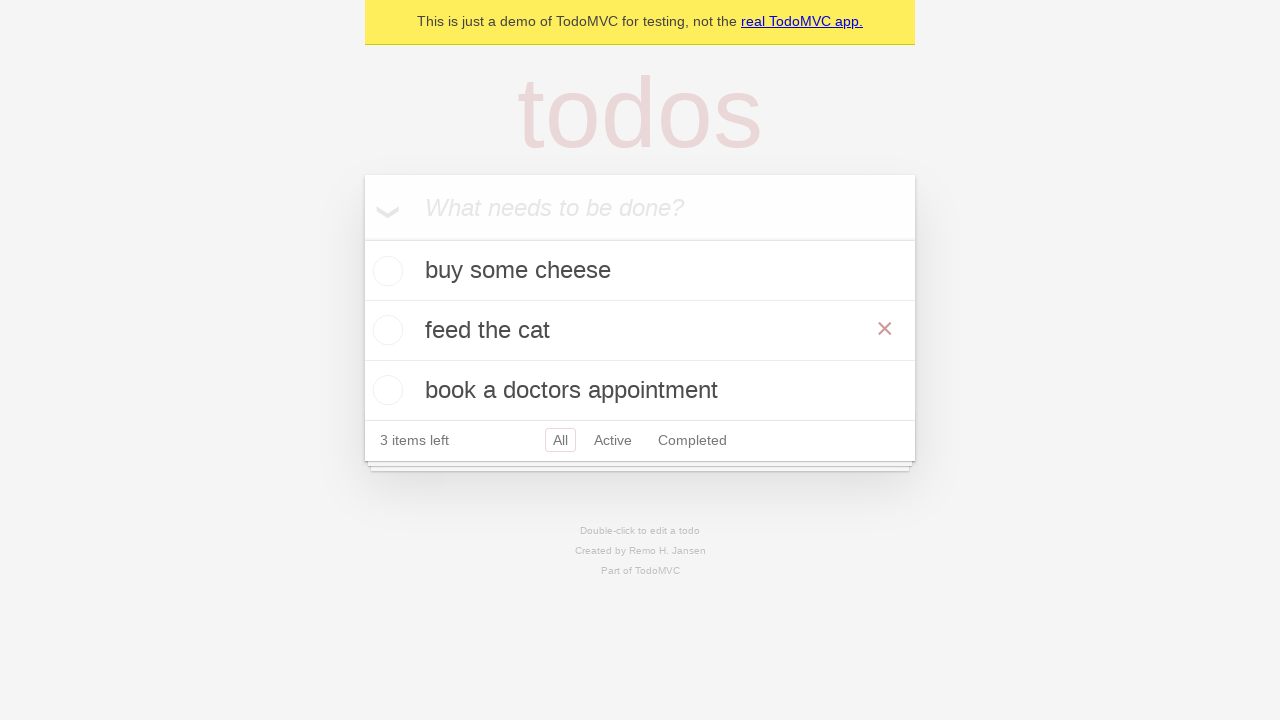